Tests Bootstrap dropdown functionality on Paytm recharge page by clicking the dropdown, iterating through options, and selecting "Jio" as the mobile operator.

Starting URL: https://paytm.com/recharge

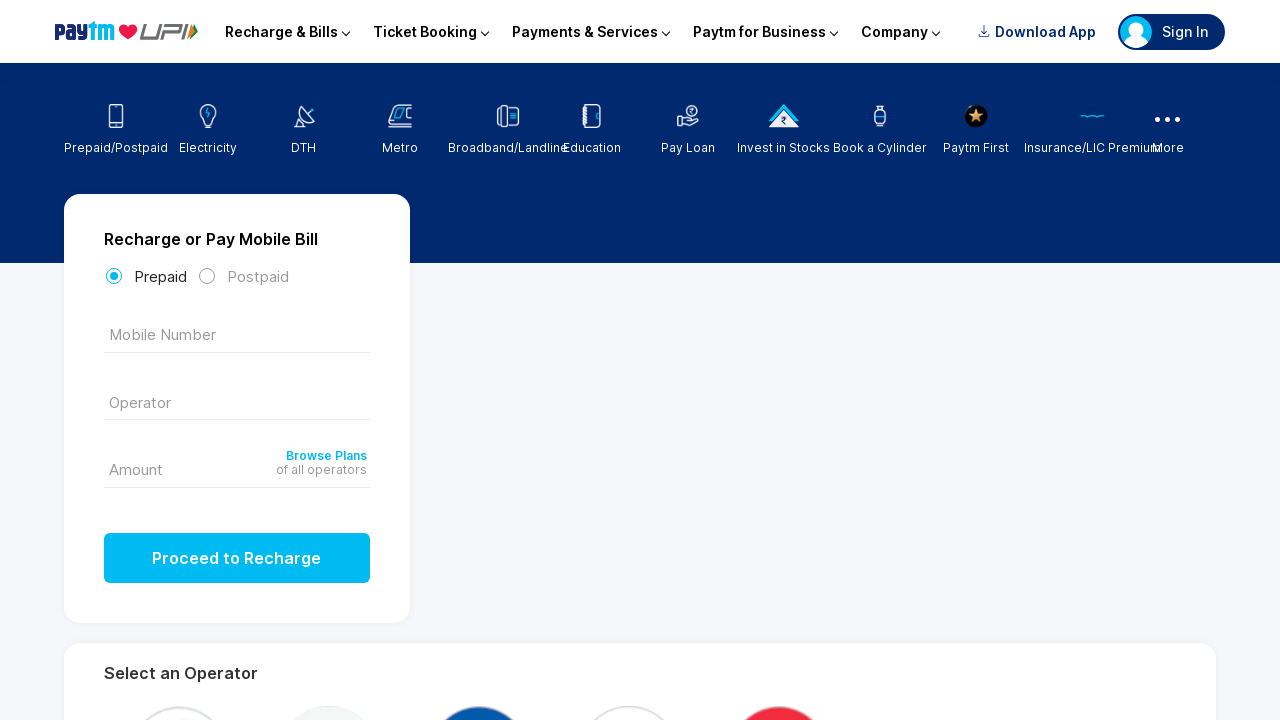

Clicked on Bootstrap dropdown to open it at (237, 389) on xpath=//*[@tabindex='1']
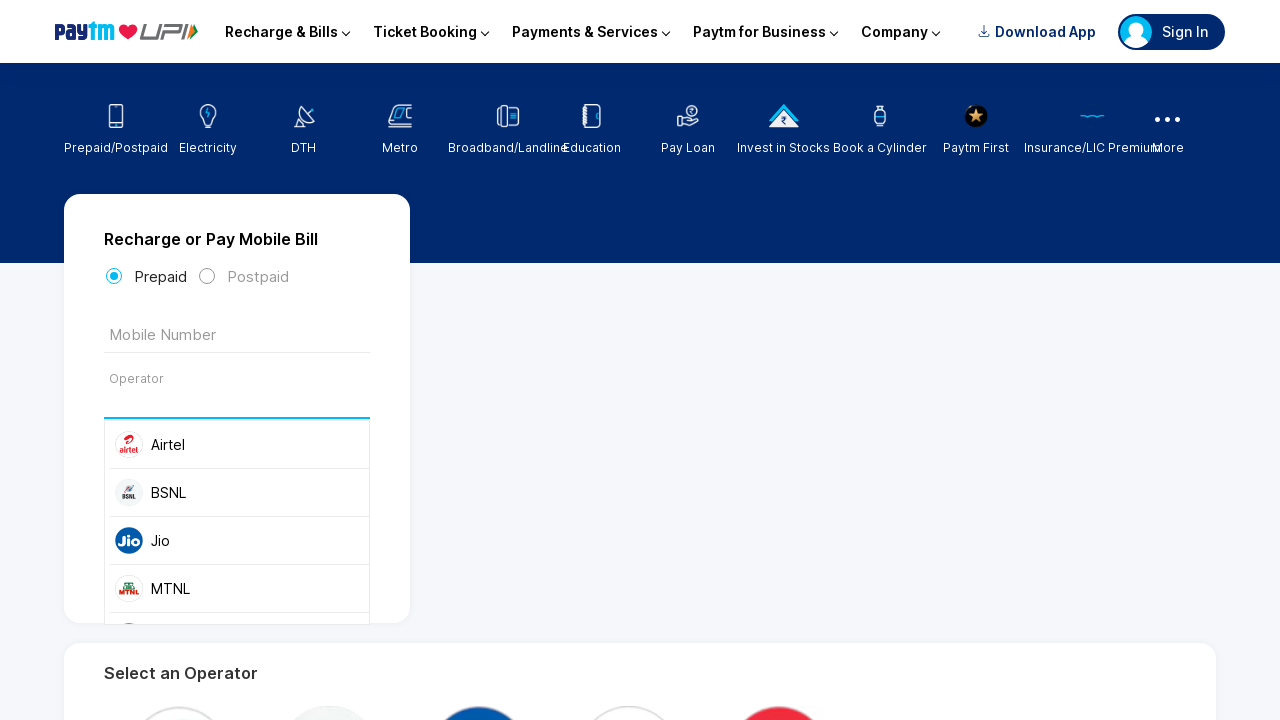

Dropdown options loaded and became visible
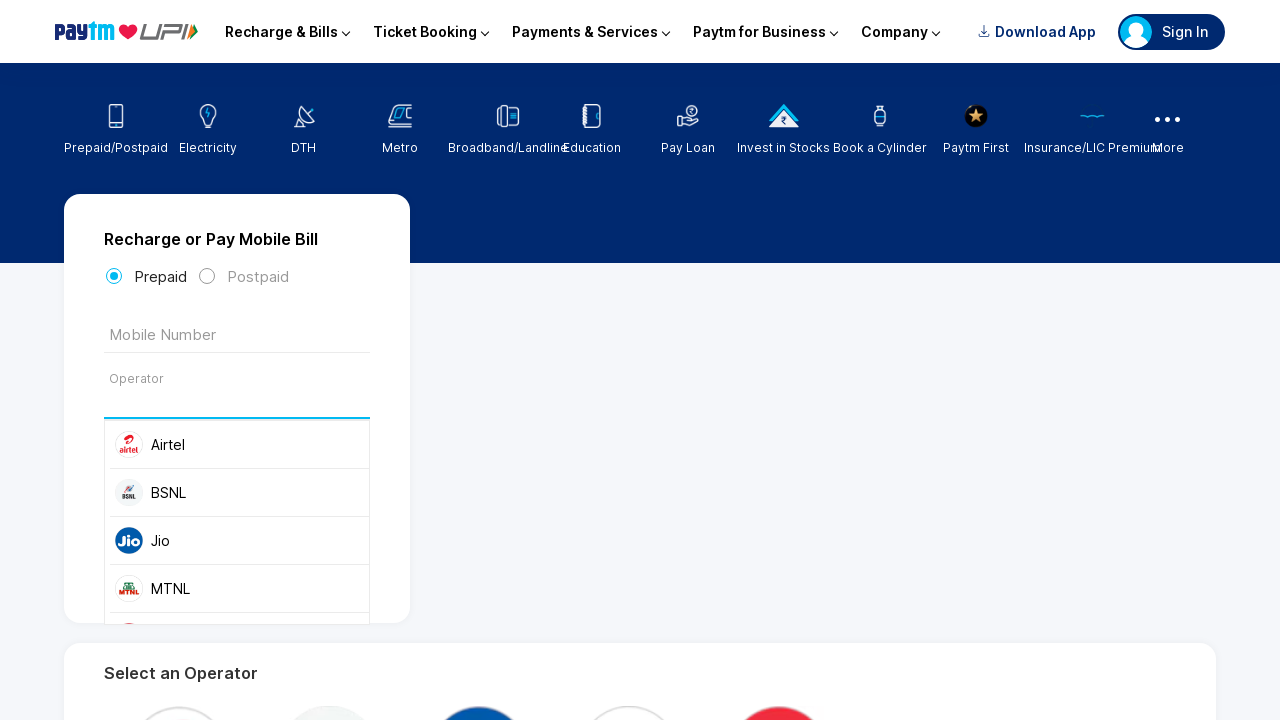

Retrieved all dropdown option elements
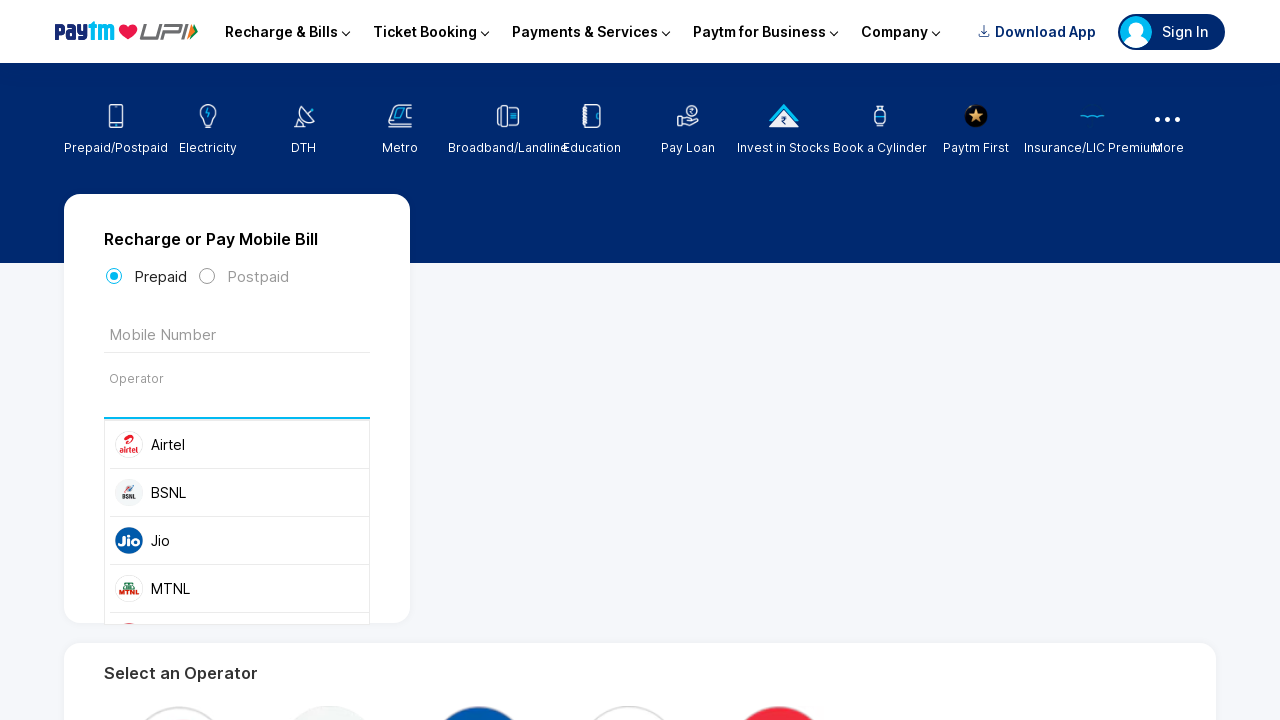

Selected 'Jio' as the mobile operator from dropdown at (257, 540) on div._3xI1 span >> nth=2
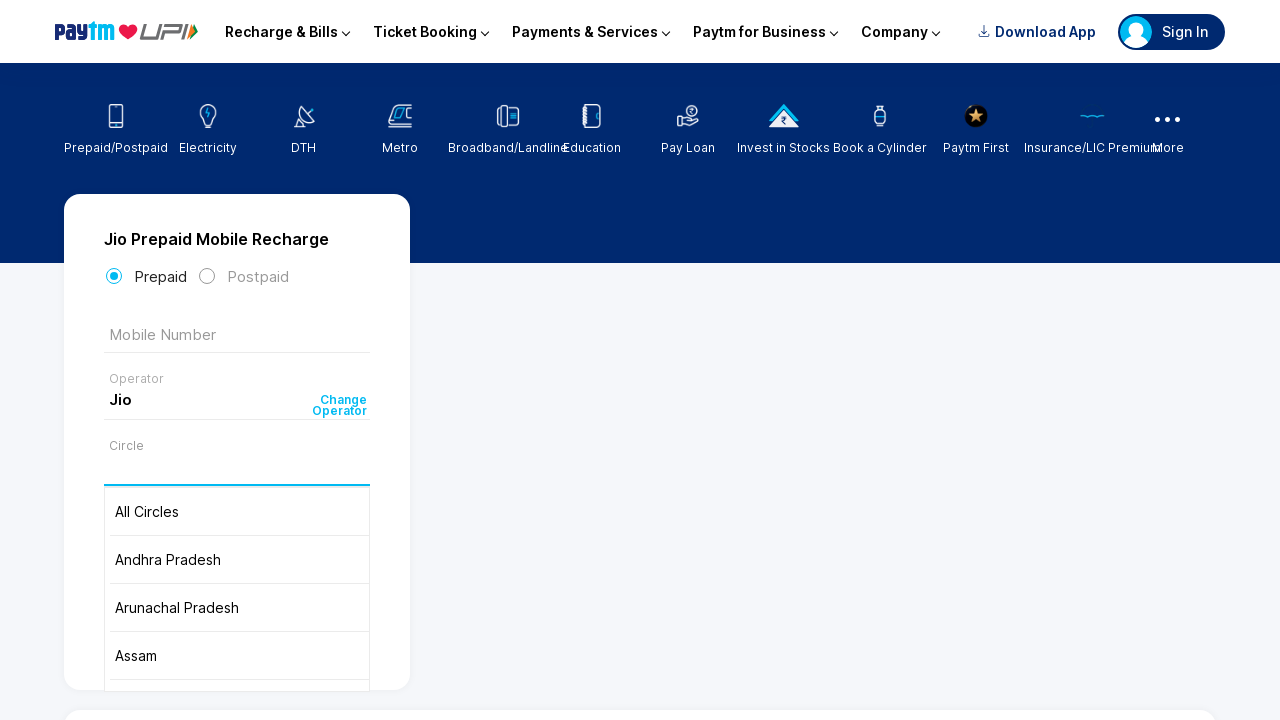

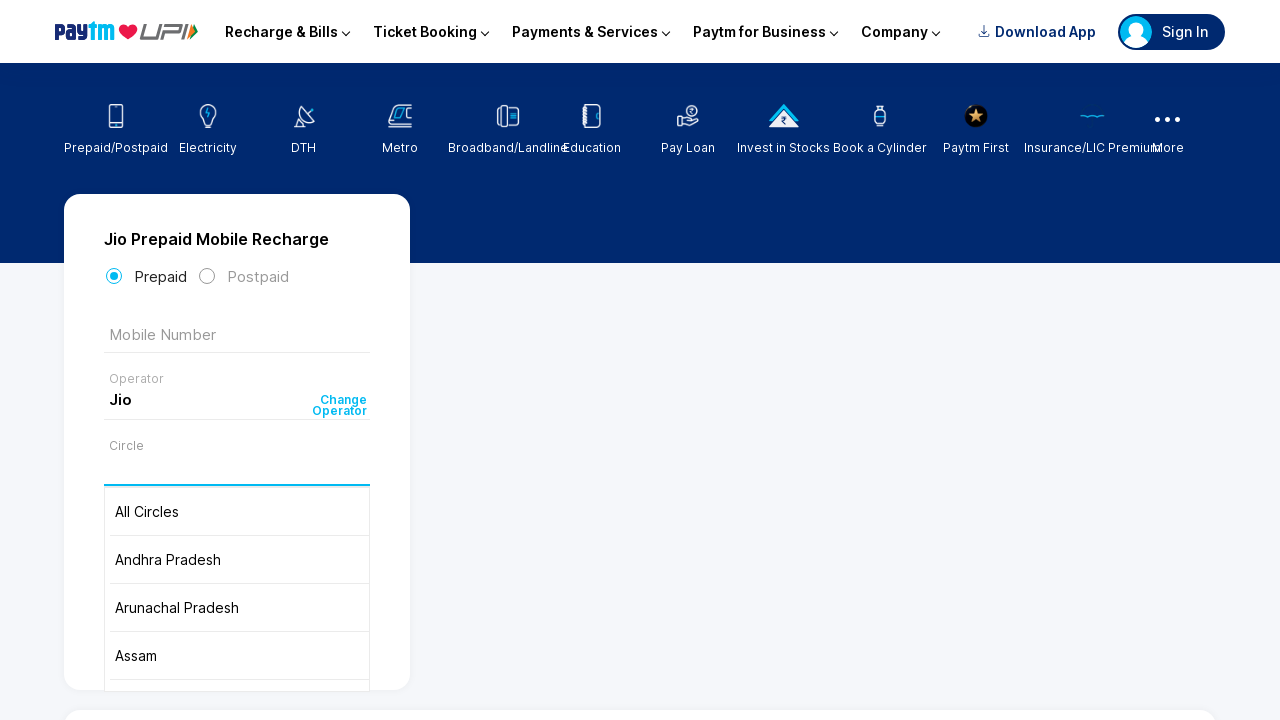